Tests table sorting on a table with helpful class attributes by clicking the Due column header and verifying ascending sort

Starting URL: http://the-internet.herokuapp.com/tables

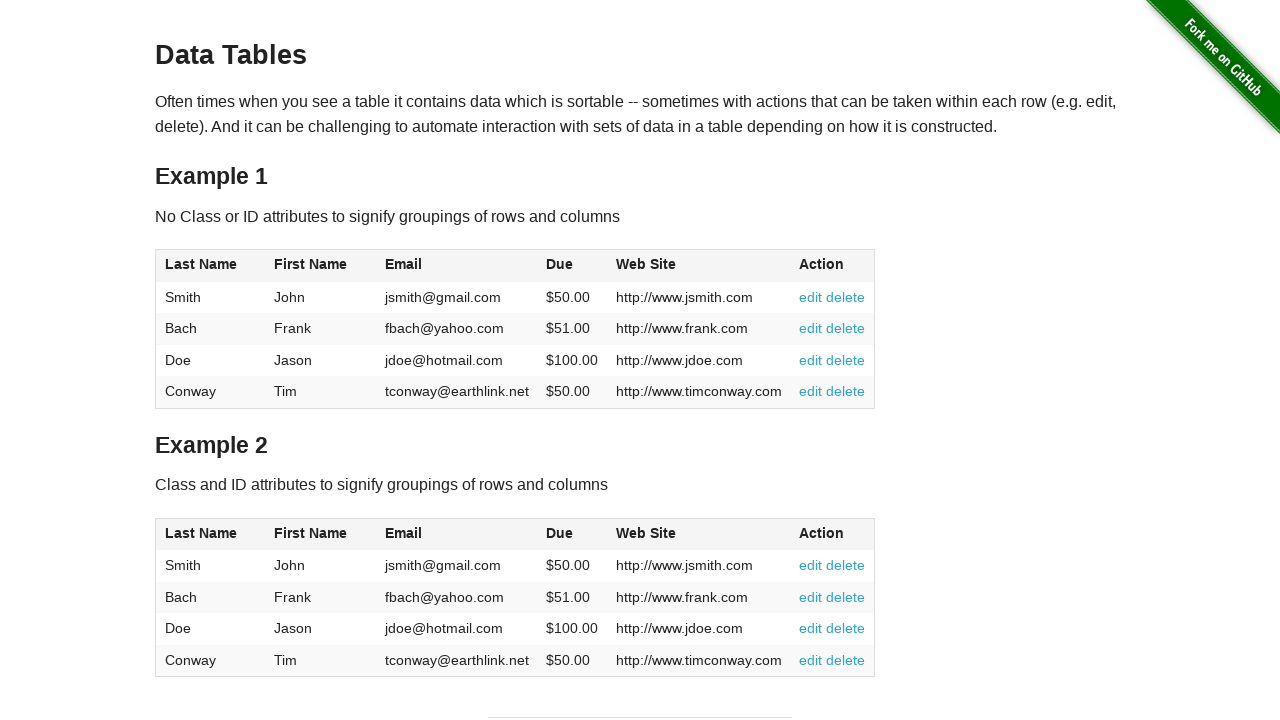

Clicked the Due column header to sort the table at (560, 533) on #table2 thead .dues
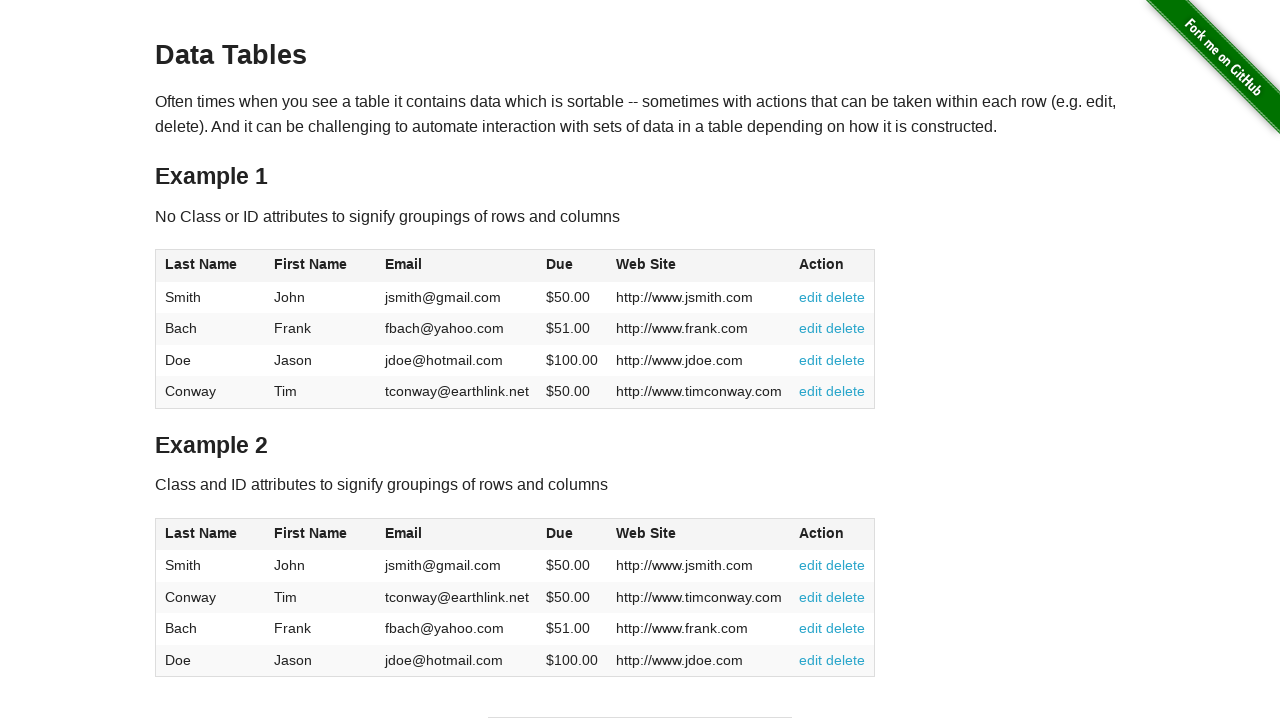

Table sorted by Due column in ascending order
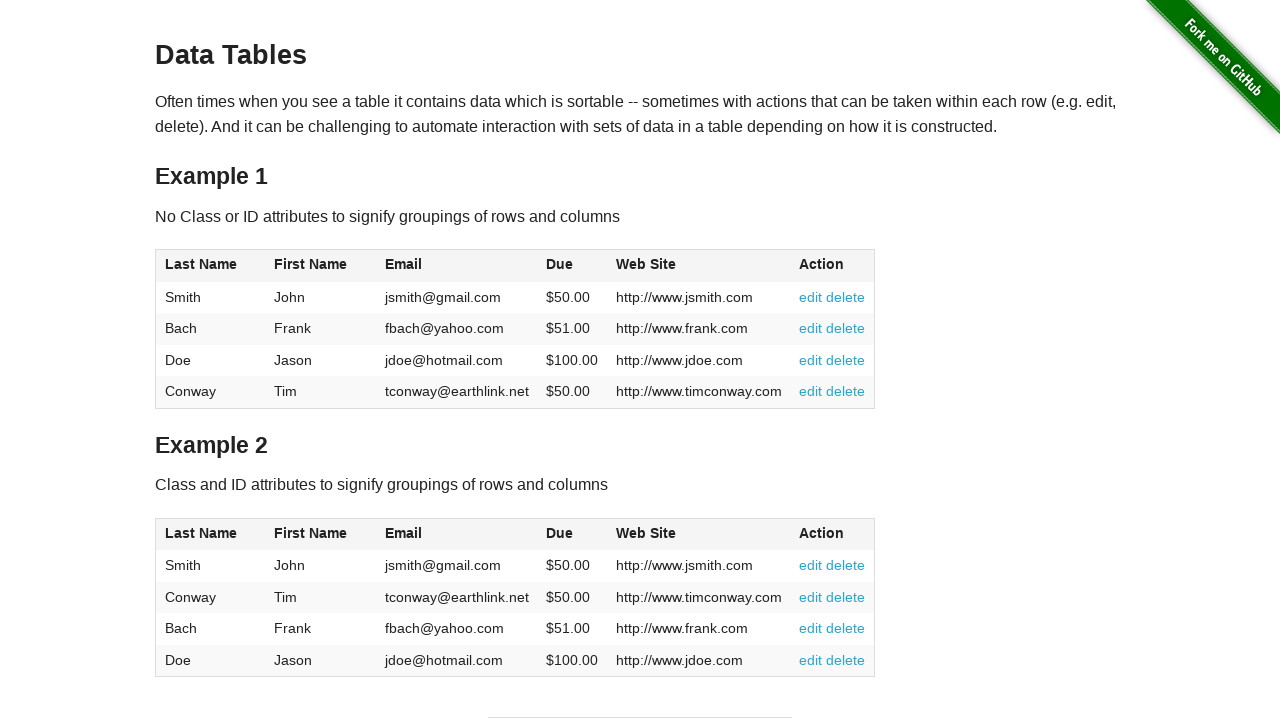

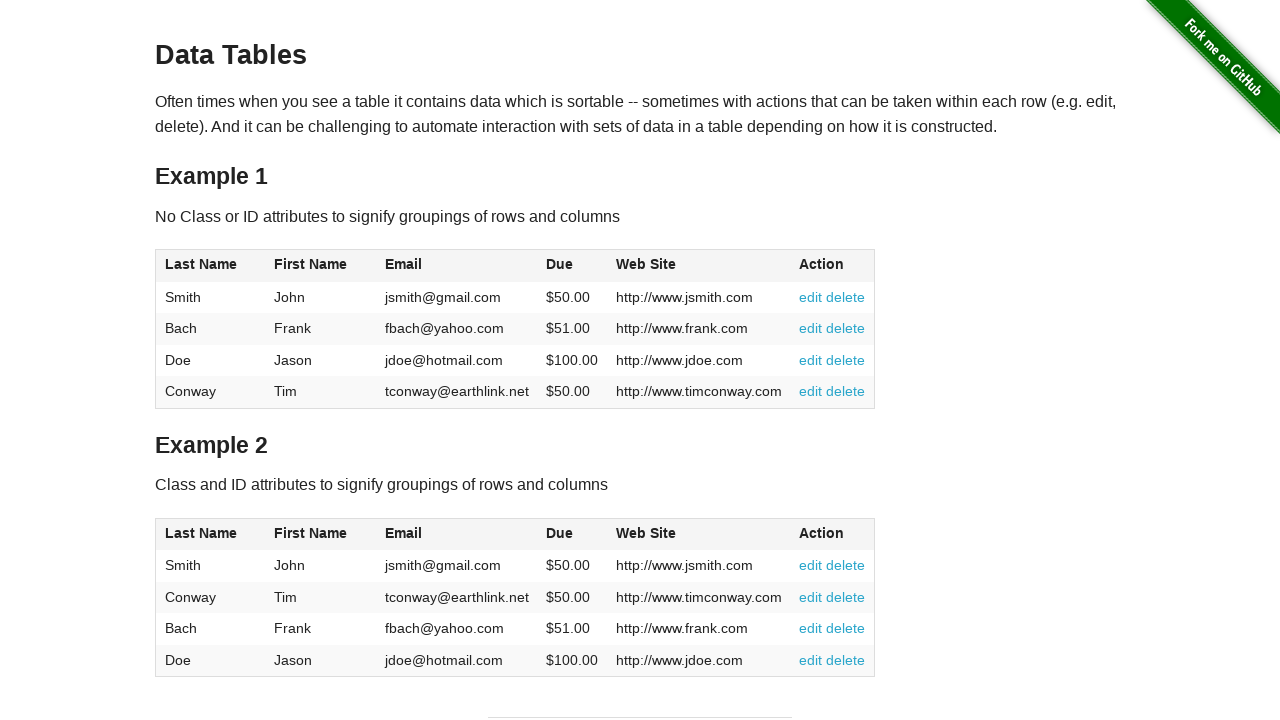